Tests JavaScript prompt alert by clicking a button that triggers a prompt, entering text, accepting it, and verifying the entered text is displayed

Starting URL: https://automationfc.github.io/basic-form/index.html

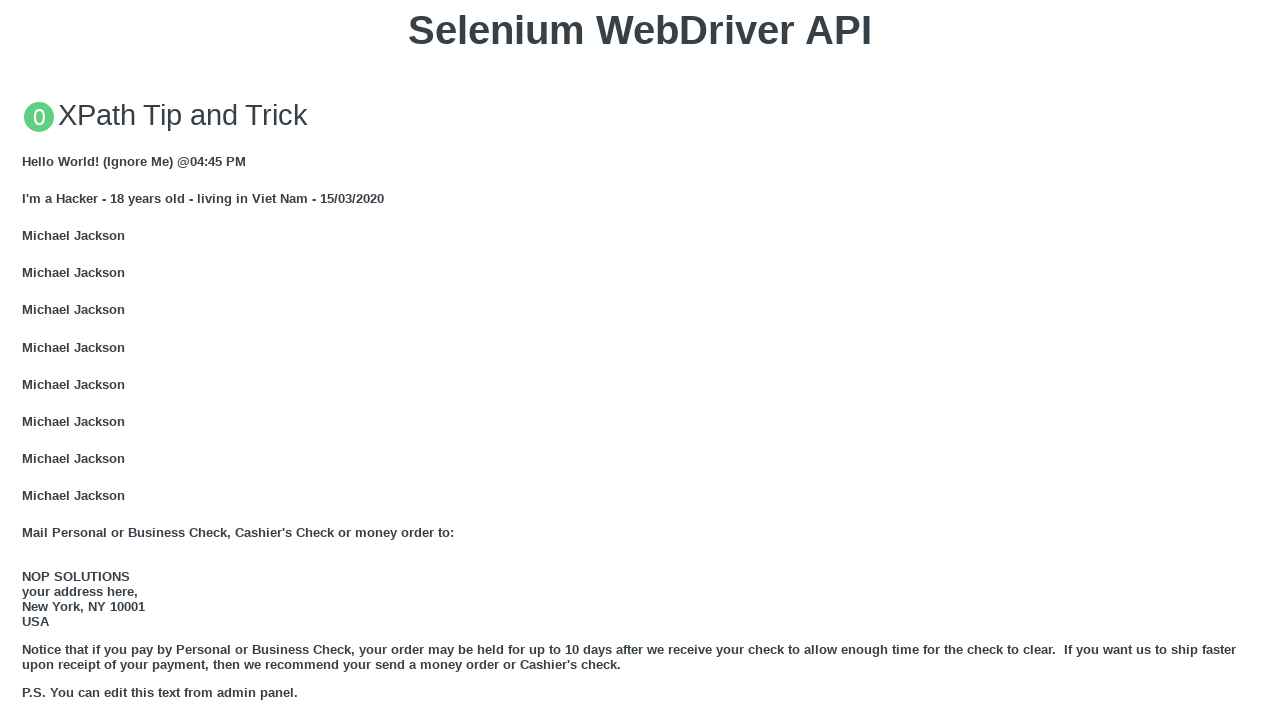

Scrolled to prompt alert section (item 9)
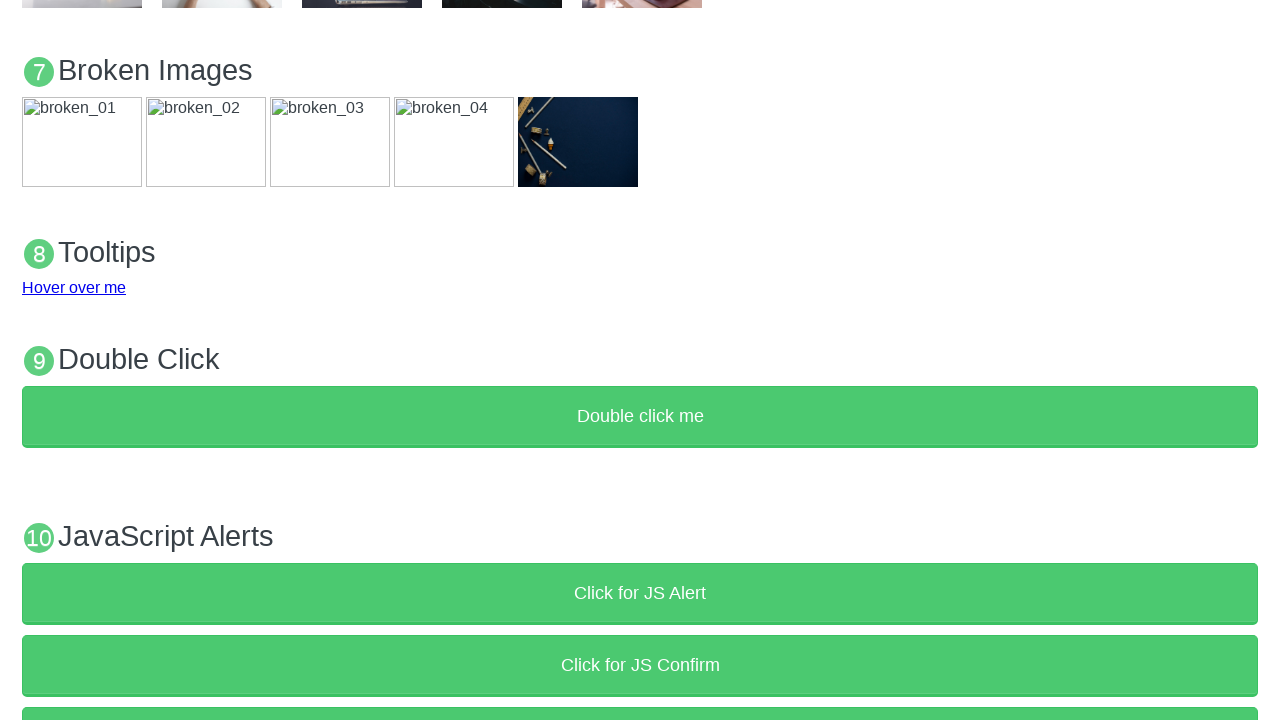

Set up dialog handler to accept prompt with text 'Hello word'
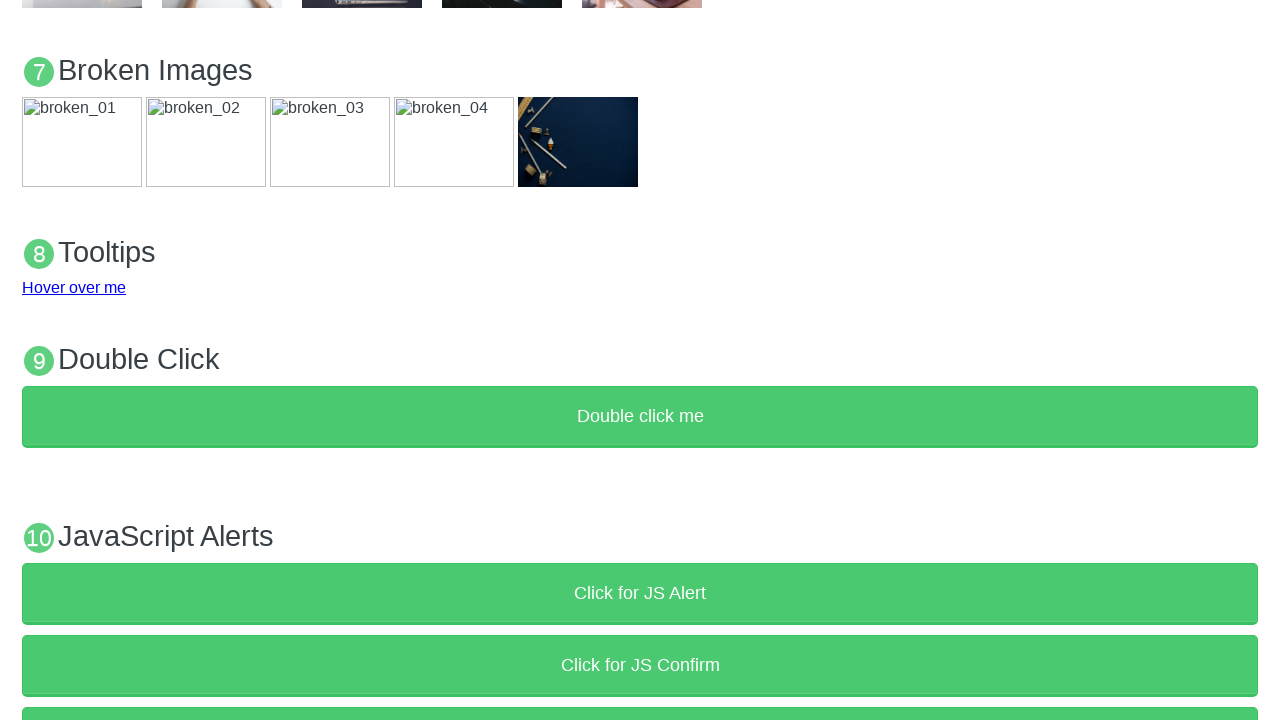

Clicked button to trigger JavaScript prompt alert at (640, 689) on button[onclick='jsPrompt()']
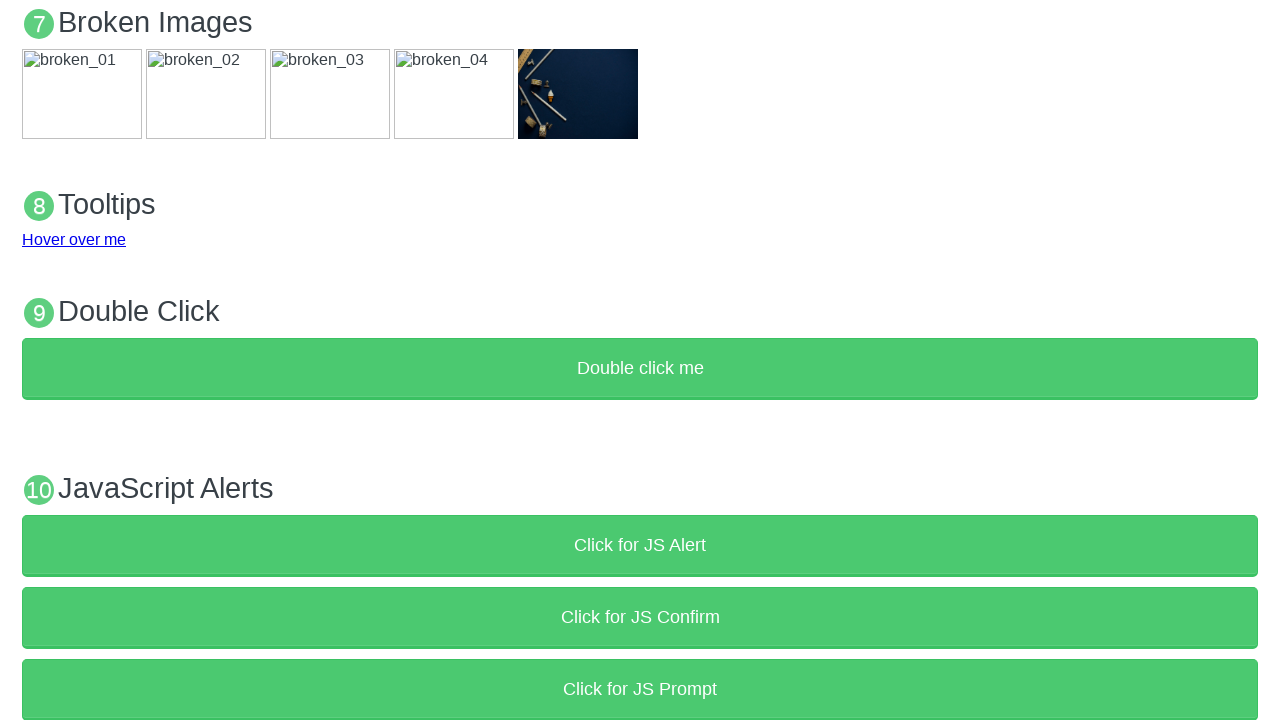

Result element appeared after prompt was accepted
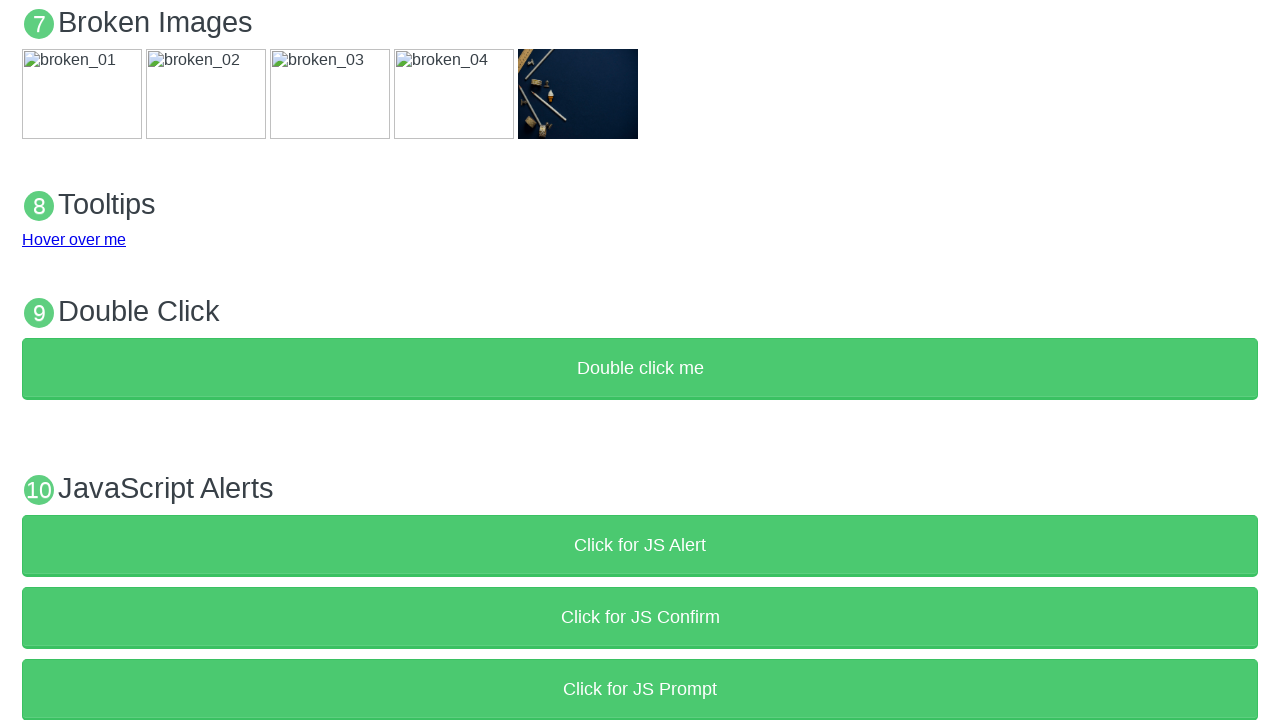

Verified that result text matches 'You entered: Hello word'
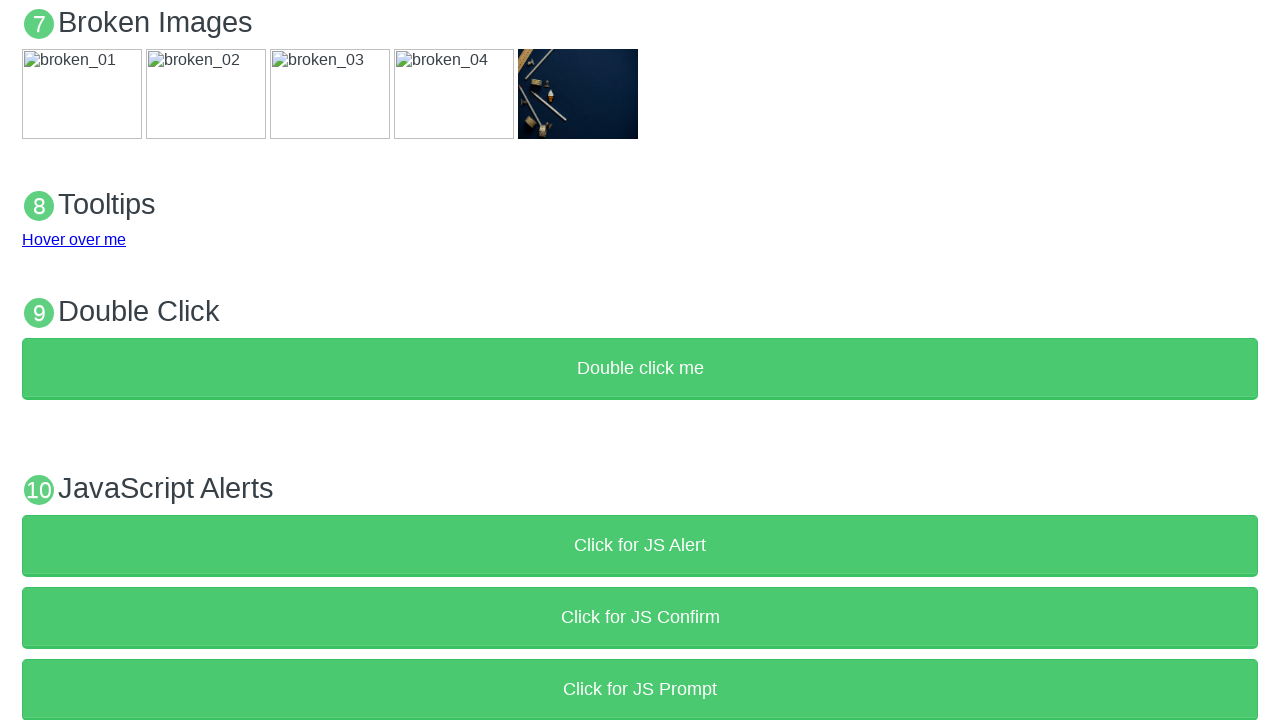

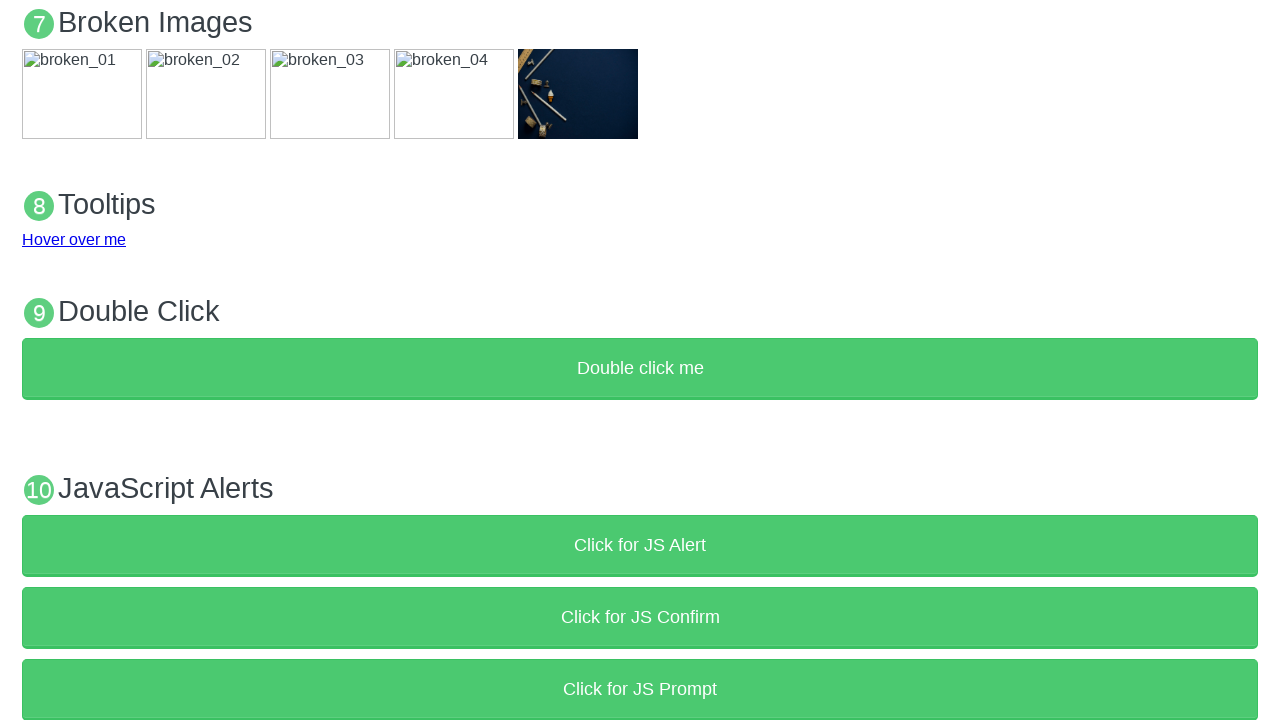